Tests element visibility by verifying a text element is visible, clicking to hide it, and confirming it becomes hidden.

Starting URL: https://rahulshettyacademy.com/AutomationPractice/

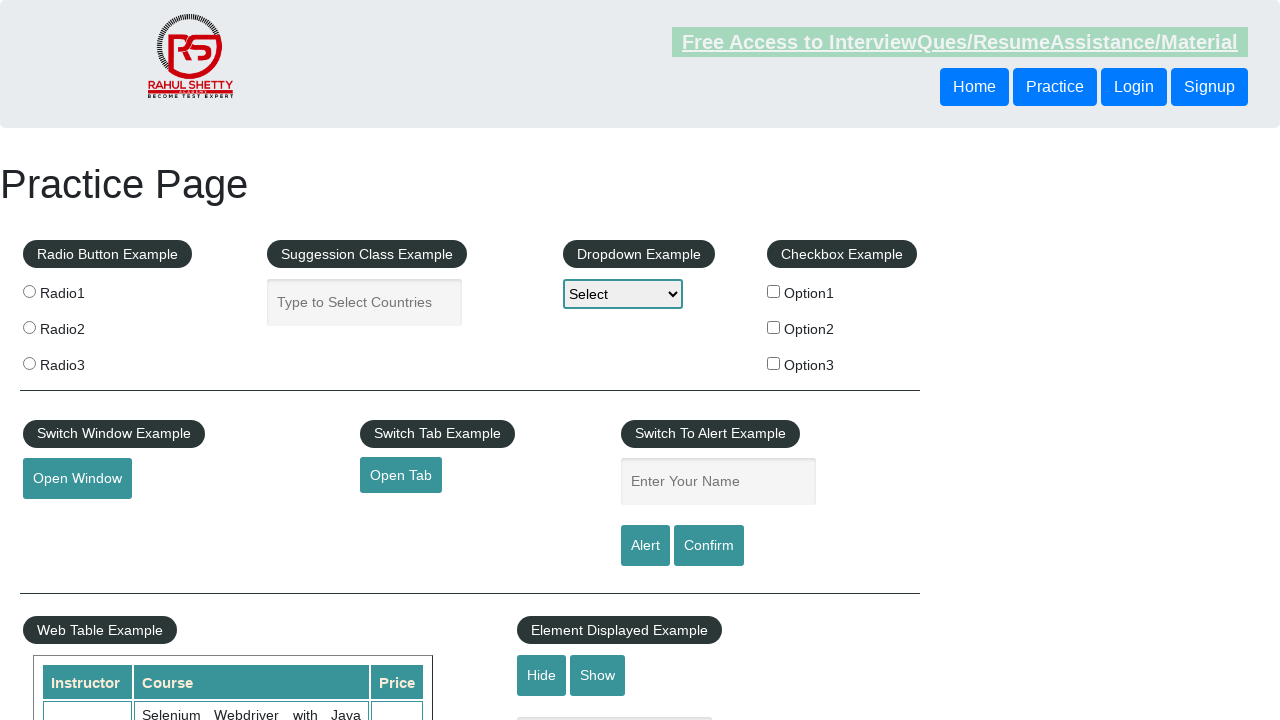

Verified that displayed text element is visible
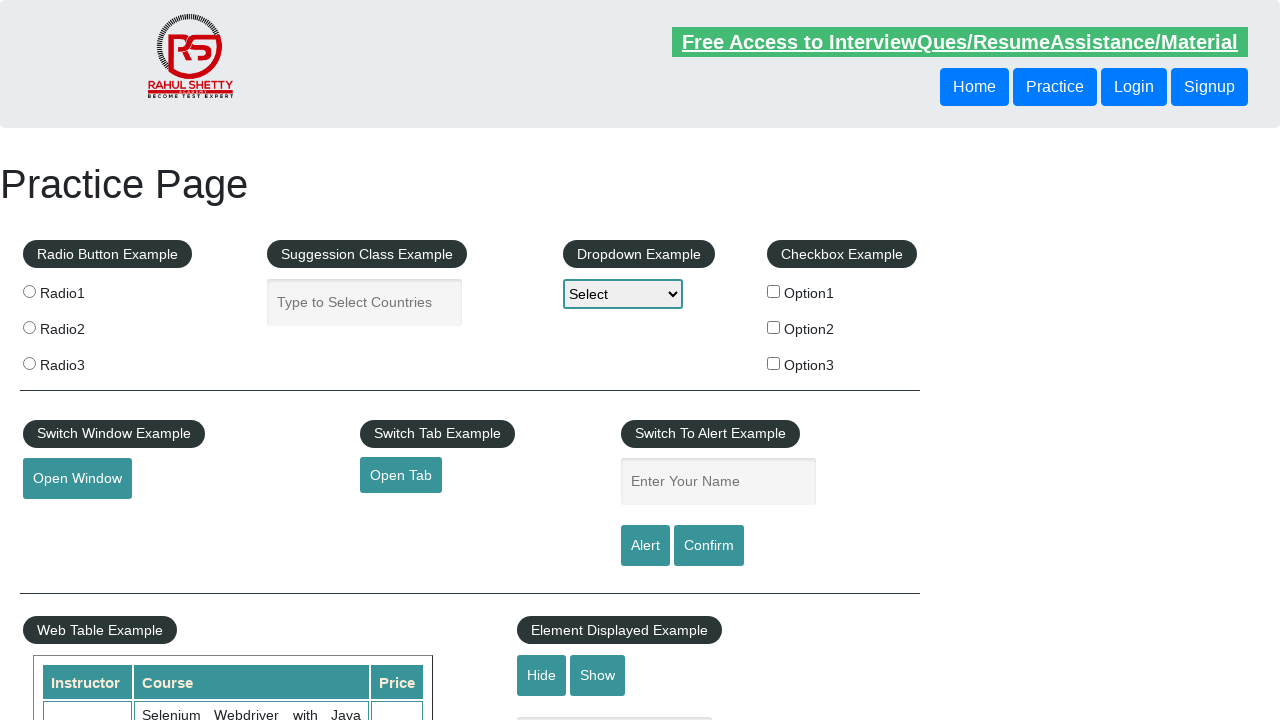

Clicked hide button to hide the text box at (542, 675) on #hide-textbox
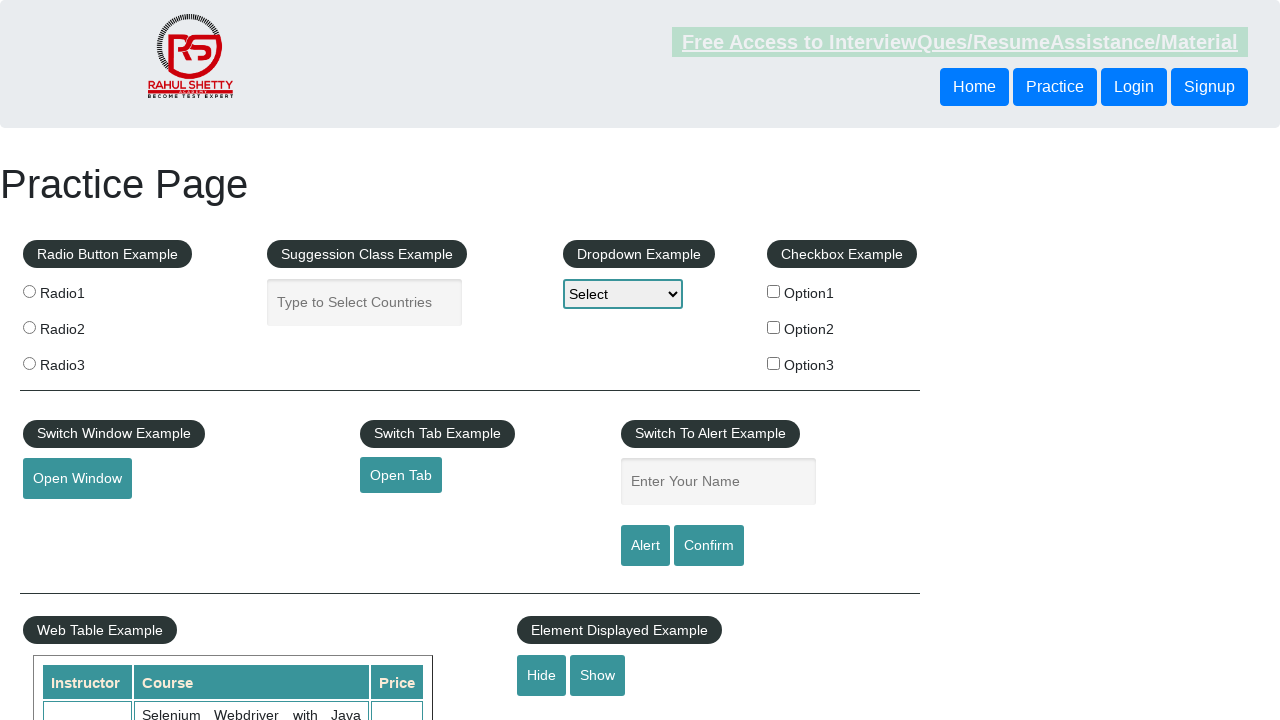

Verified that displayed text element is now hidden
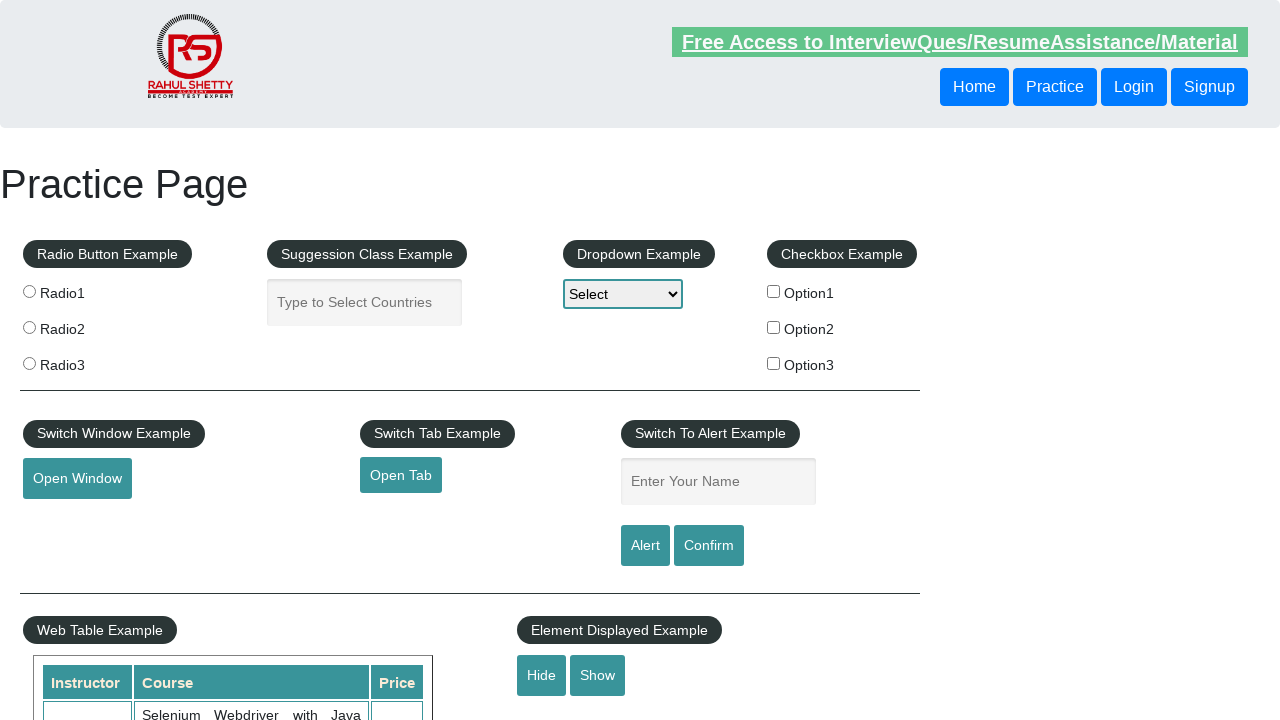

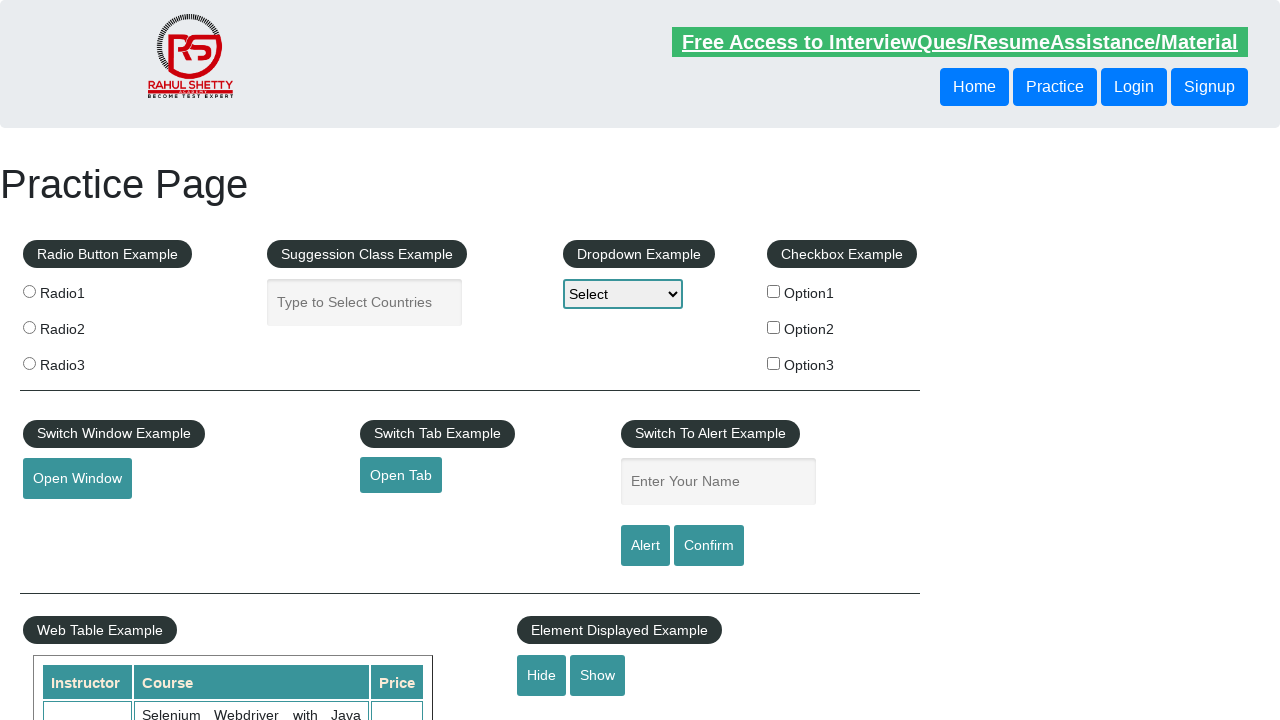